Tests sorting the Due column in ascending order by clicking the column header and verifying the values are sorted correctly using CSS pseudo-class selectors.

Starting URL: http://the-internet.herokuapp.com/tables

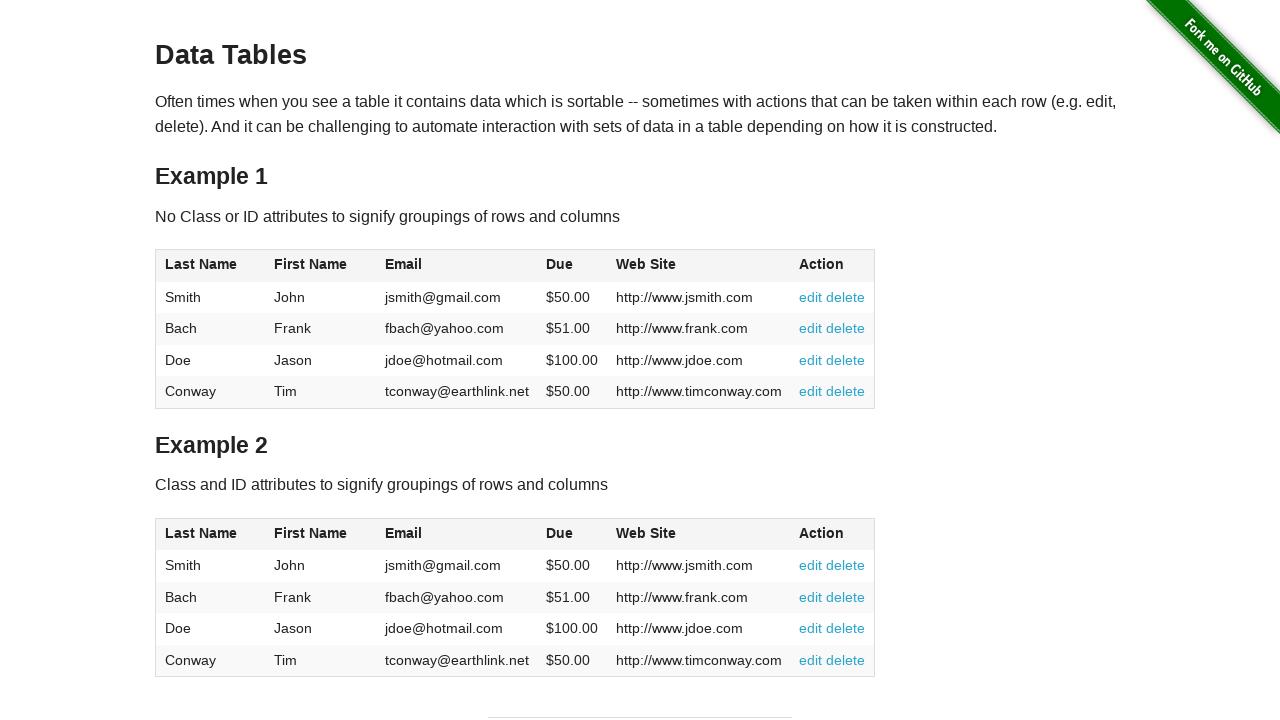

Clicked the Due column header (4th column) to sort in ascending order at (572, 266) on #table1 thead tr th:nth-child(4)
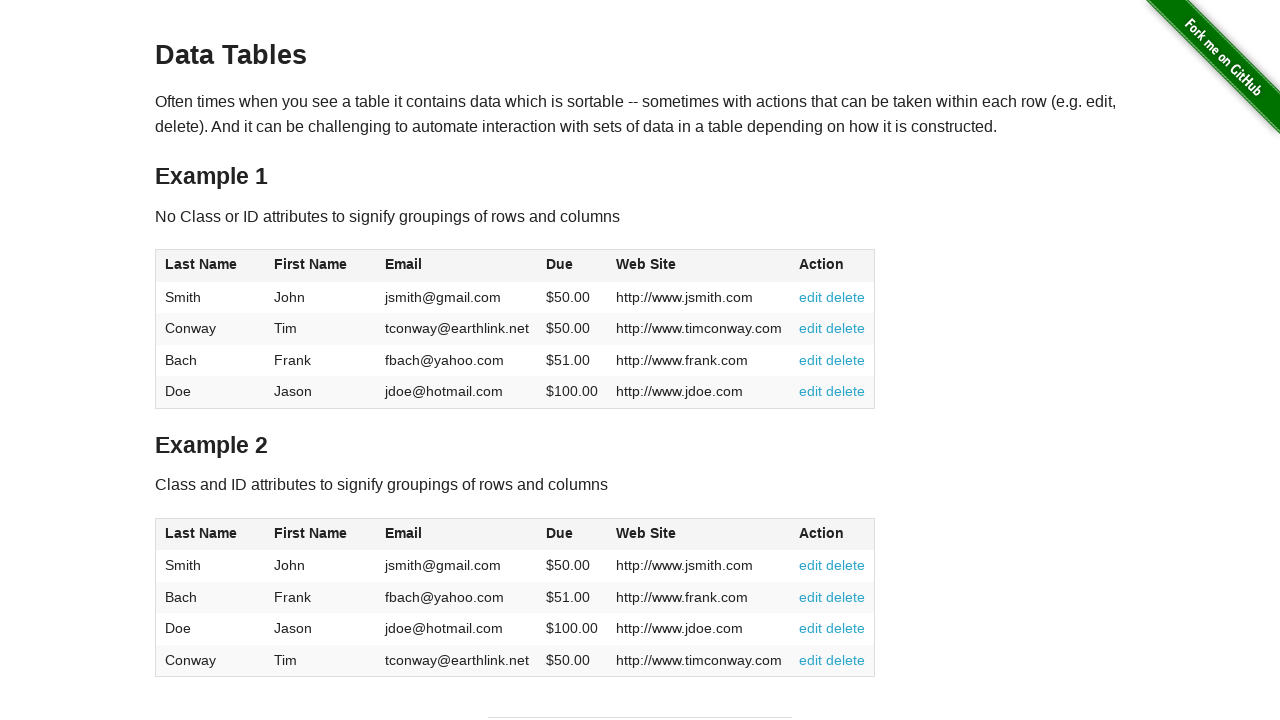

Waited for table to update after sorting by Due column
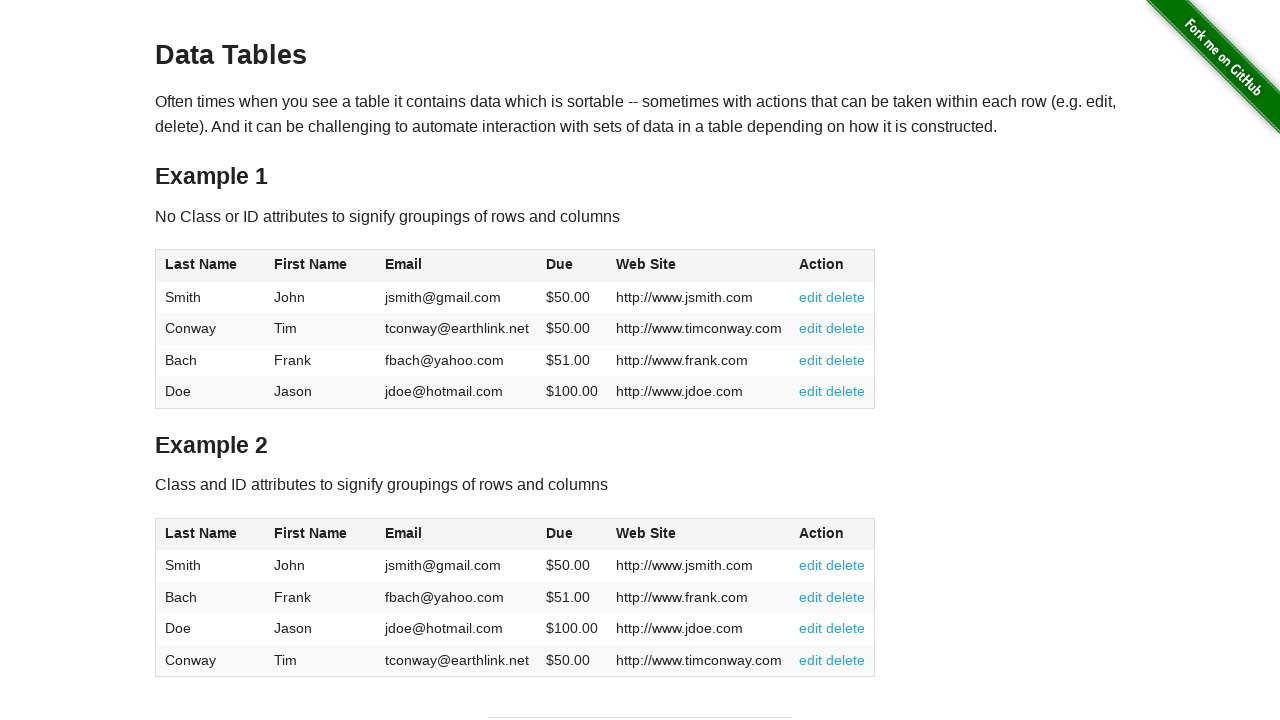

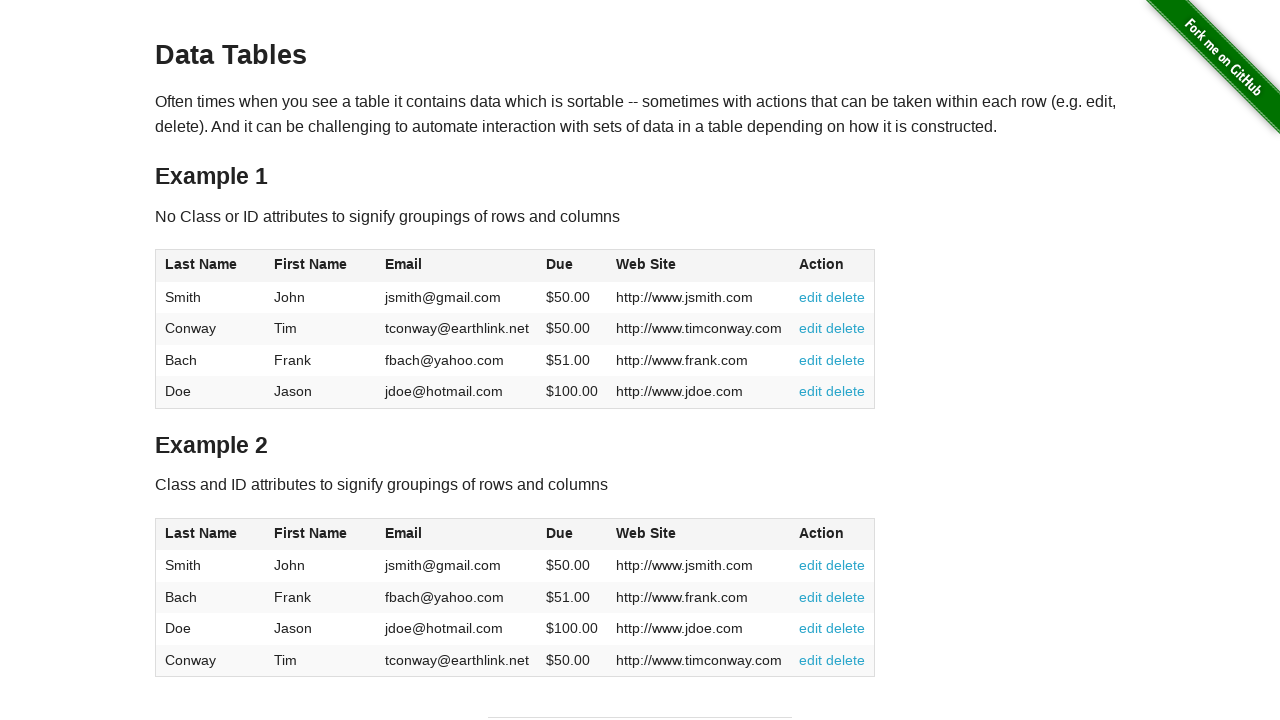